Tests dropdown selection functionality by navigating to a dropdown demo page and selecting "Demo4" option from a dropdown menu.

Starting URL: https://grotechminds.com/dropdown/

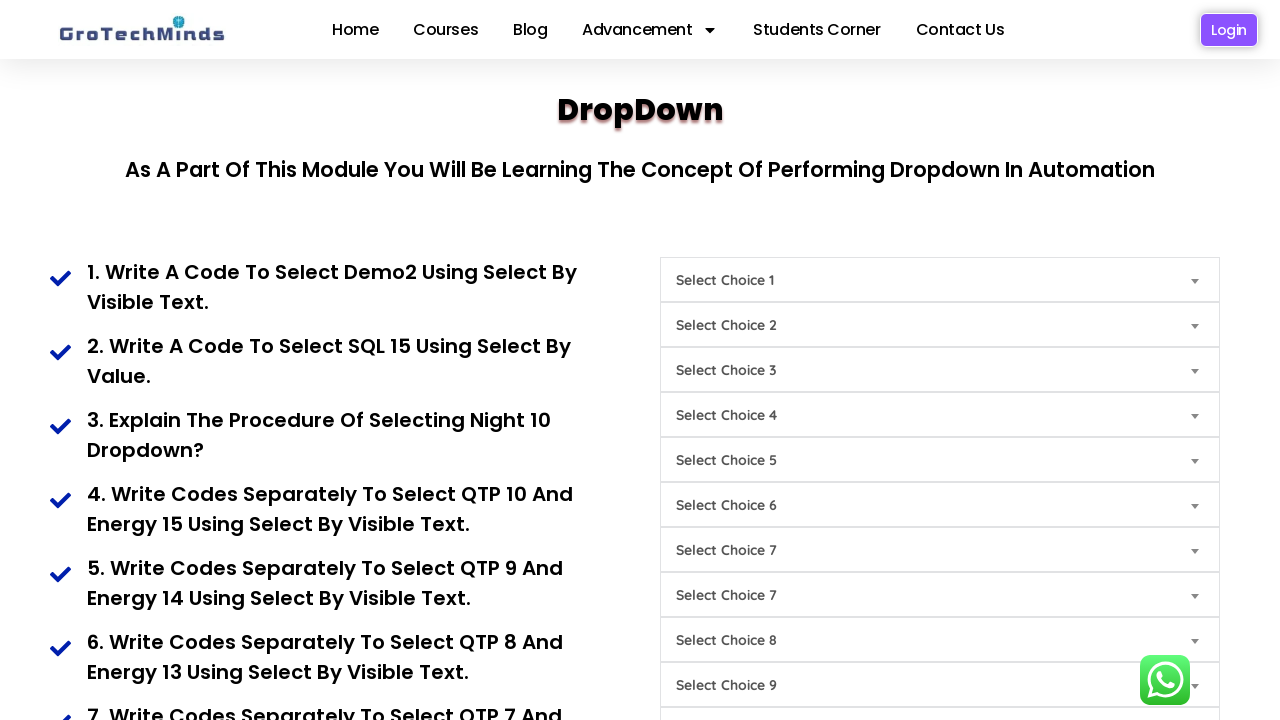

Waited for dropdown with id 'Choice1' to be visible
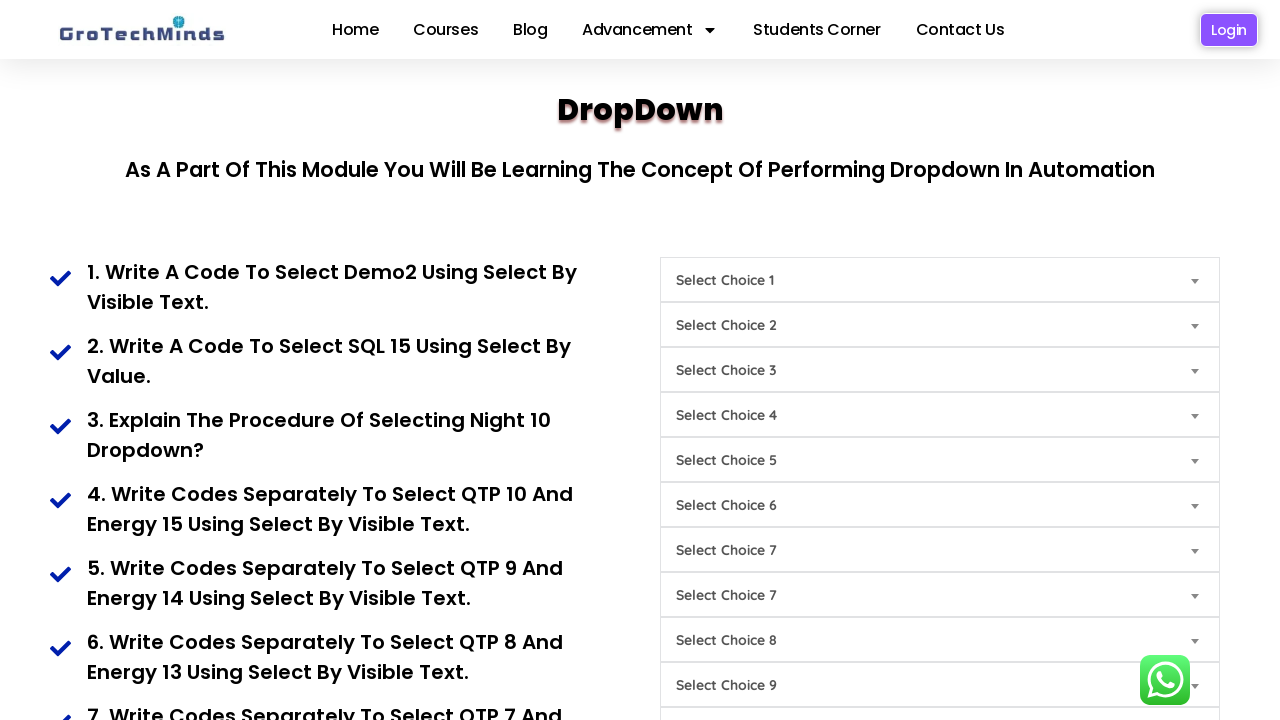

Selected 'Demo4' option from the dropdown menu on select#Choice1
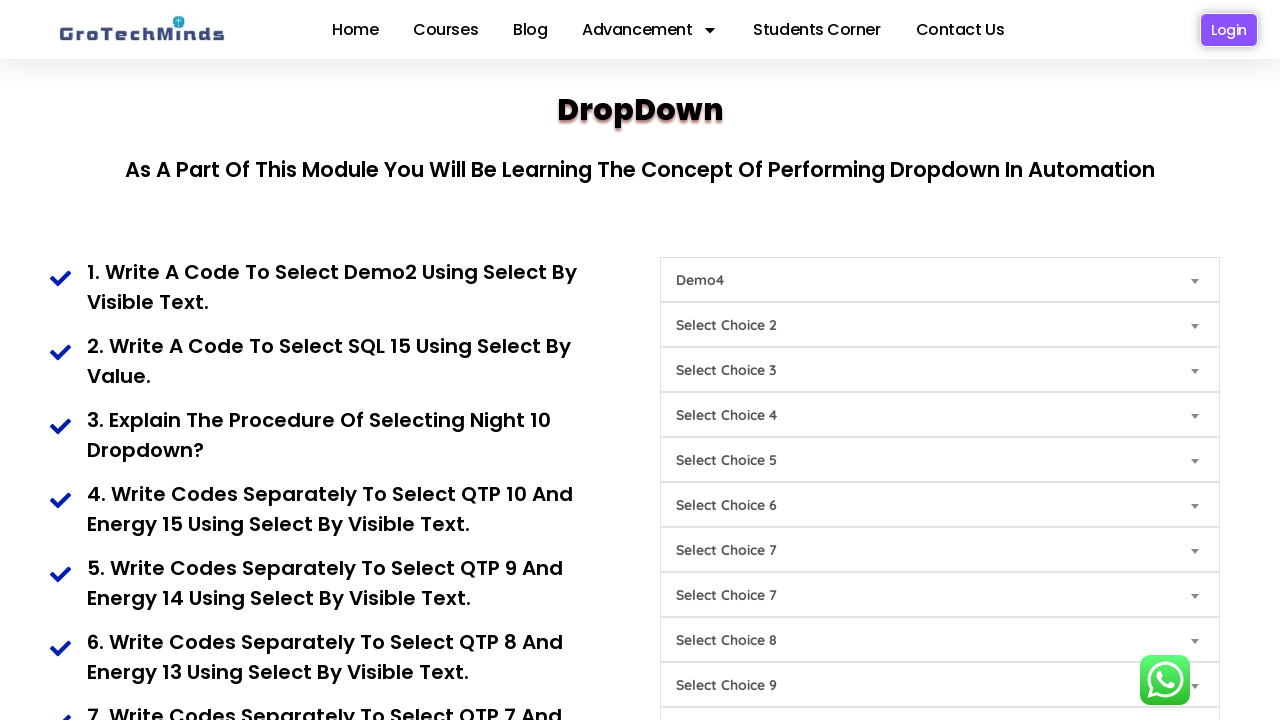

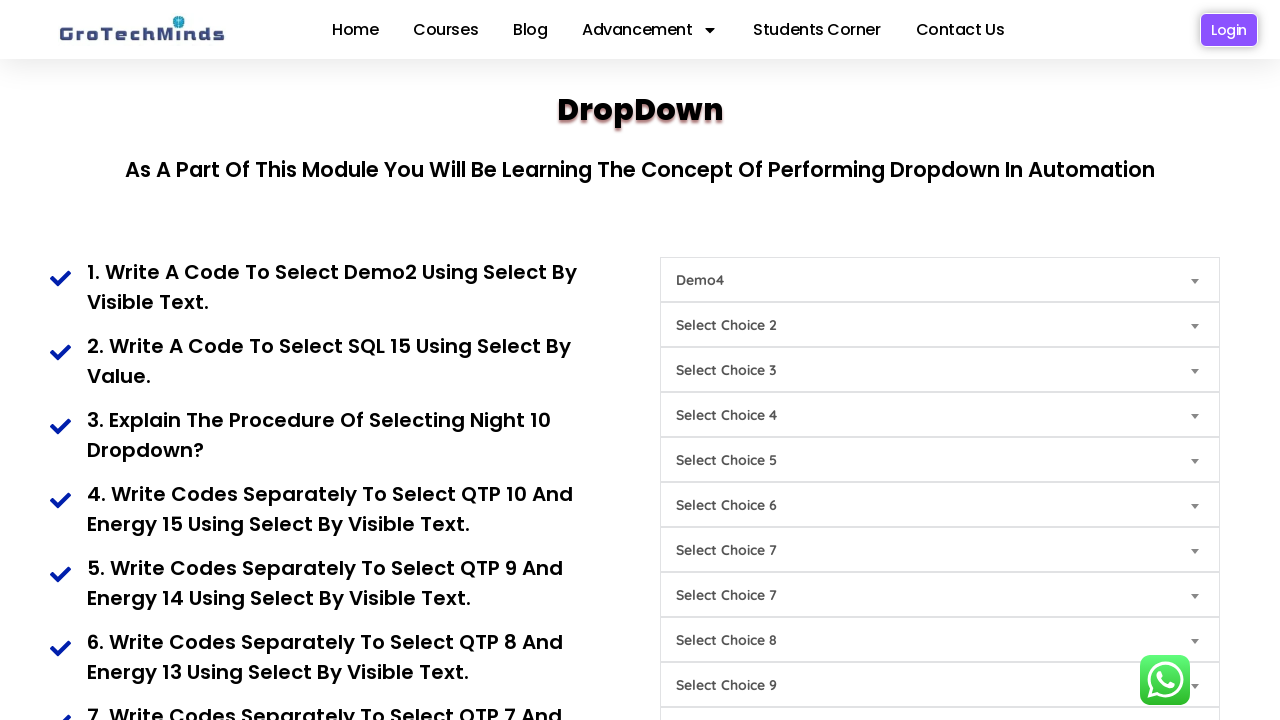